Tests that the complete all checkbox updates state when individual items are completed or cleared

Starting URL: https://demo.playwright.dev/todomvc

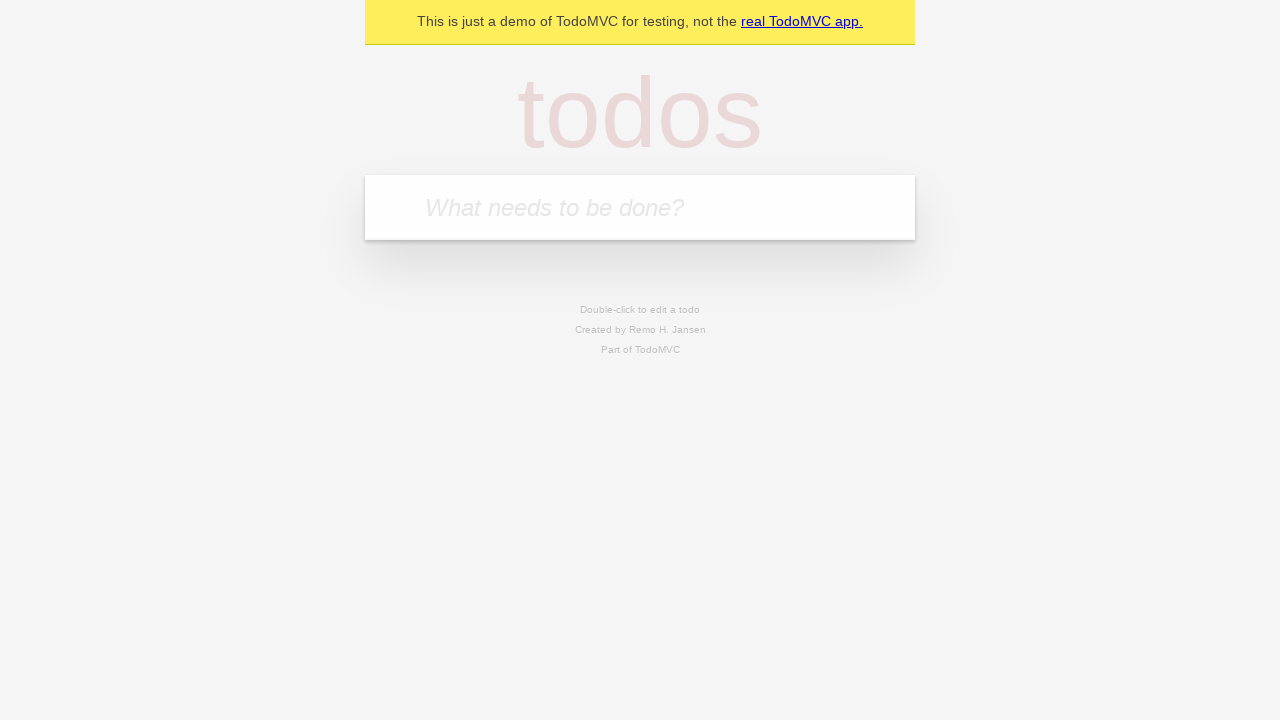

Filled new todo field with 'buy some cheese' on internal:attr=[placeholder="What needs to be done?"i]
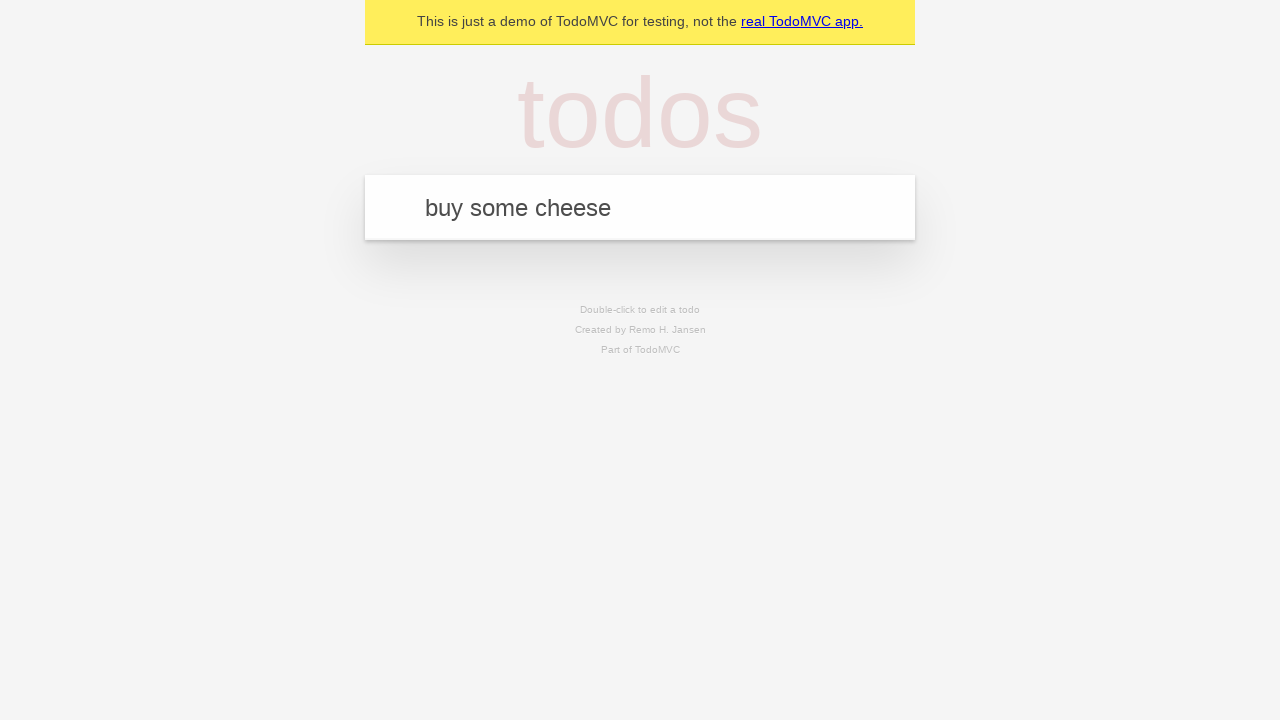

Pressed Enter to create todo 'buy some cheese' on internal:attr=[placeholder="What needs to be done?"i]
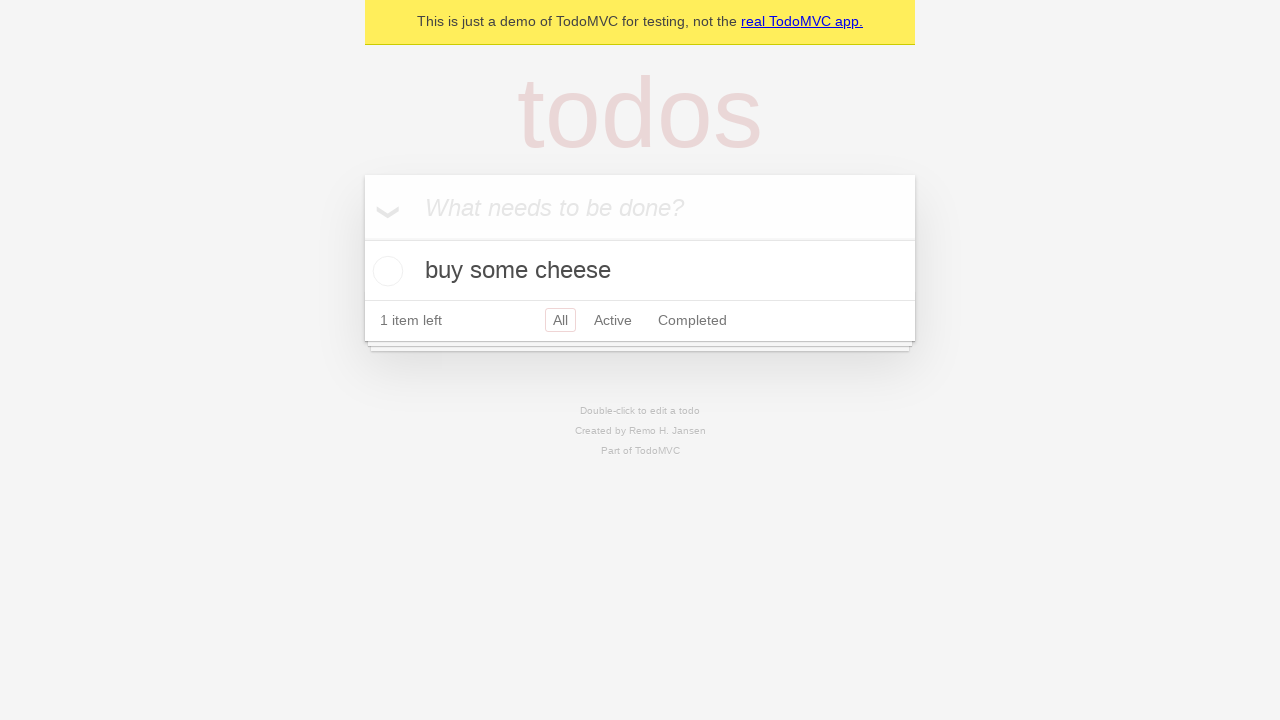

Filled new todo field with 'feed the cat' on internal:attr=[placeholder="What needs to be done?"i]
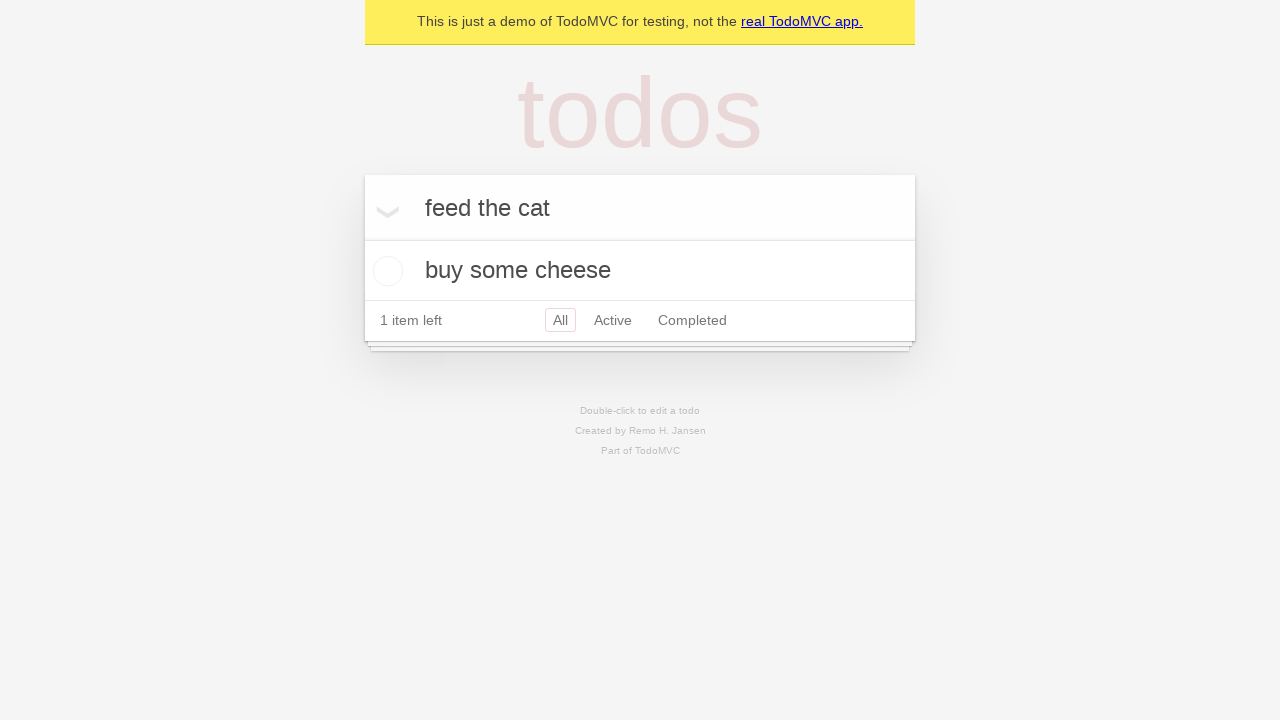

Pressed Enter to create todo 'feed the cat' on internal:attr=[placeholder="What needs to be done?"i]
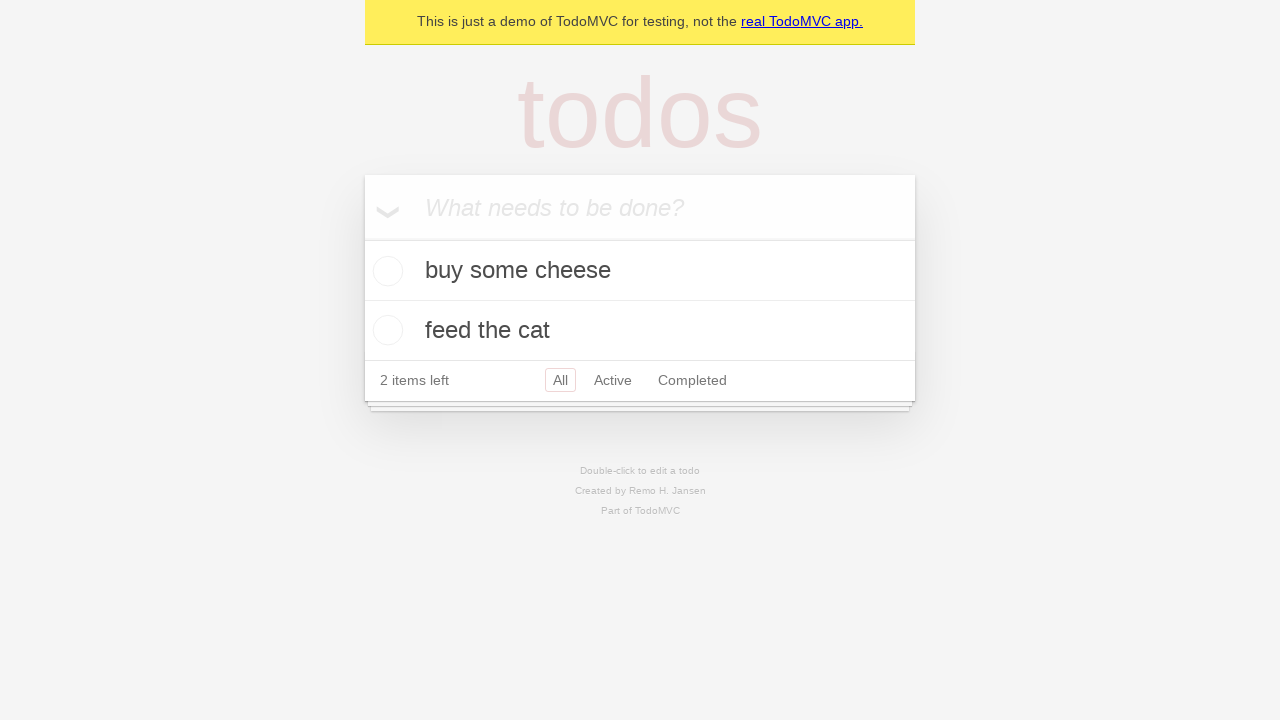

Filled new todo field with 'book a doctors appointment' on internal:attr=[placeholder="What needs to be done?"i]
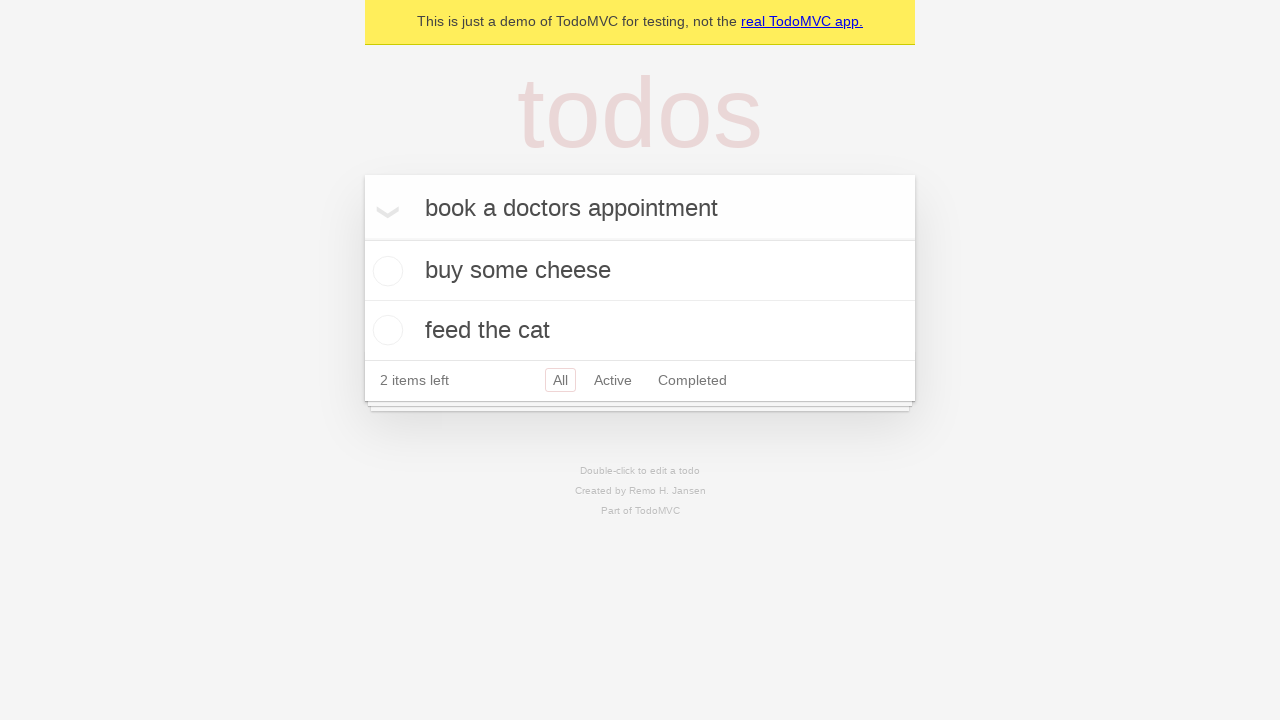

Pressed Enter to create todo 'book a doctors appointment' on internal:attr=[placeholder="What needs to be done?"i]
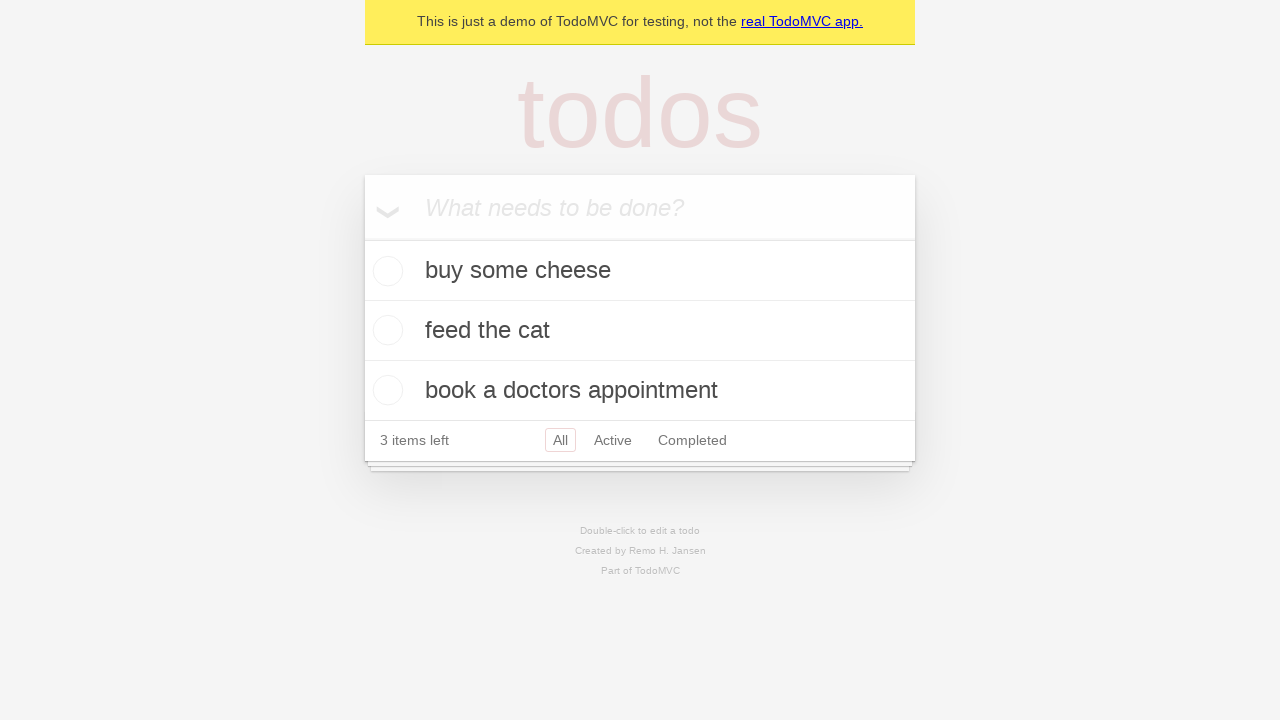

Clicked toggle all checkbox to mark all items as complete at (362, 238) on internal:label="Mark all as complete"i
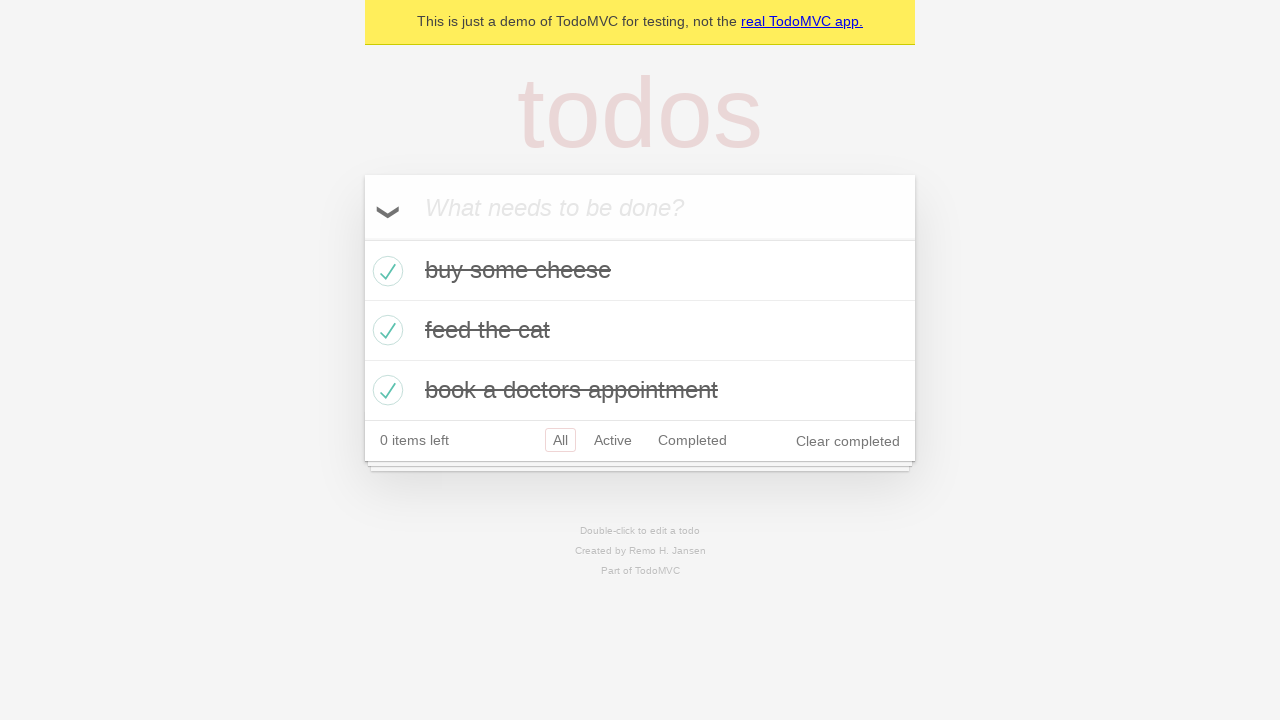

Unchecked the first todo item at (385, 271) on internal:testid=[data-testid="todo-item"s] >> nth=0 >> internal:role=checkbox
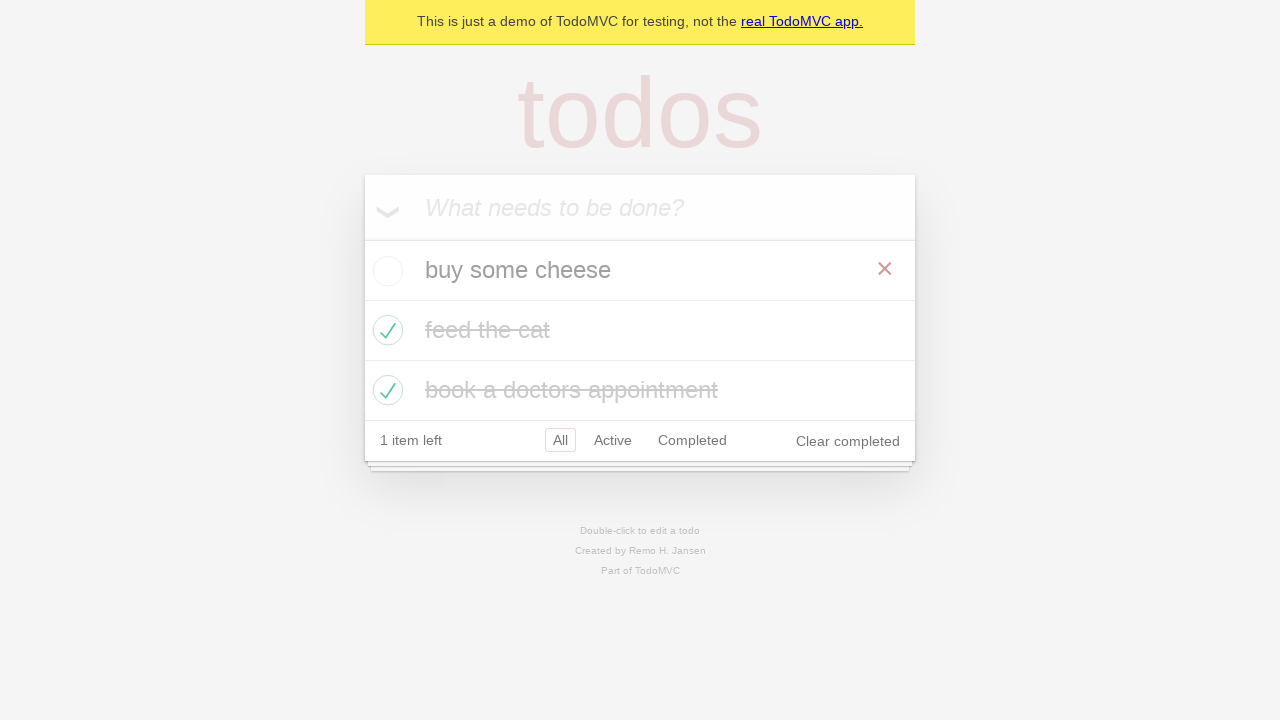

Re-checked the first todo item at (385, 271) on internal:testid=[data-testid="todo-item"s] >> nth=0 >> internal:role=checkbox
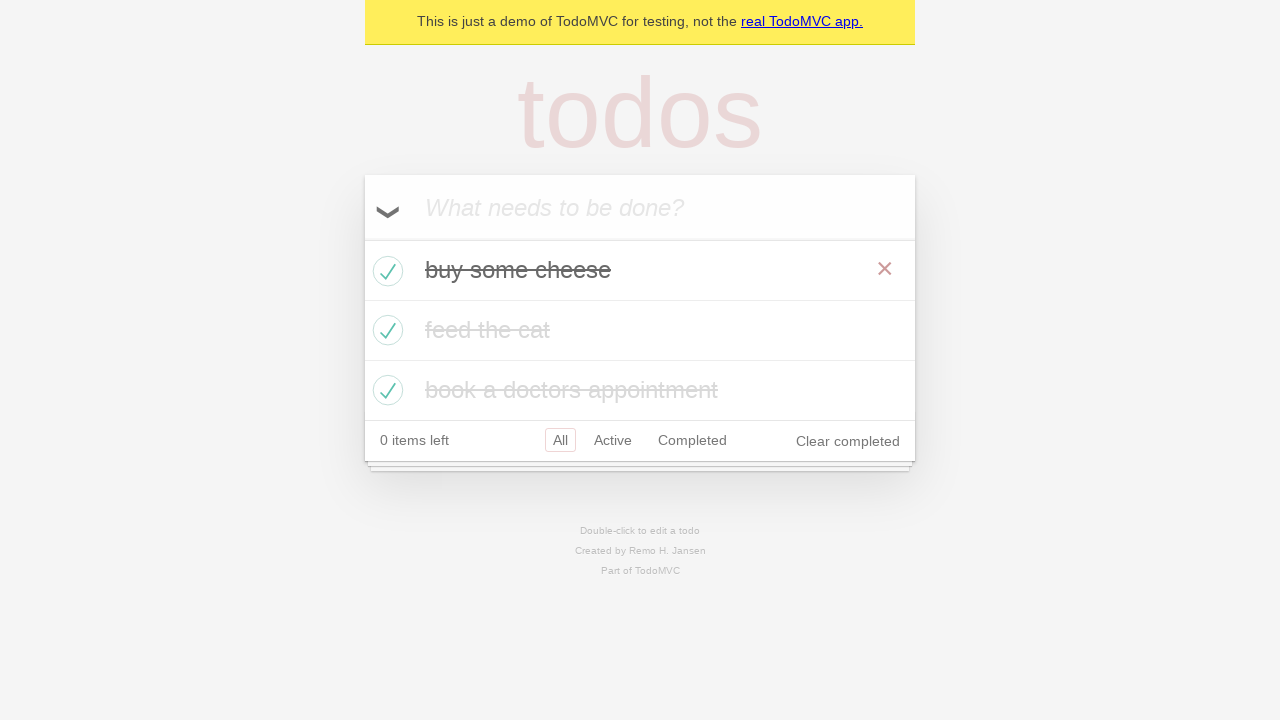

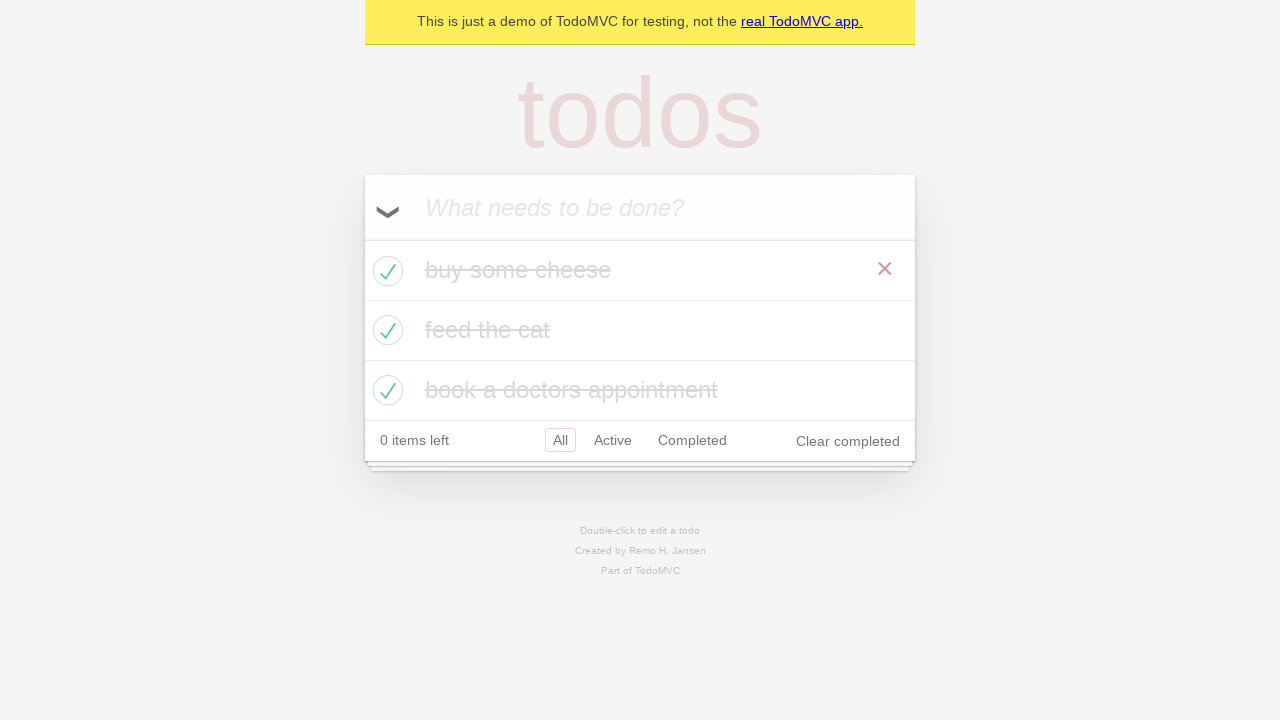